Tests hover functionality on a jQuery tooltip demo page by hovering over an age input field and verifying the tooltip text appears correctly.

Starting URL: https://automationfc.github.io/jquery-tooltip/

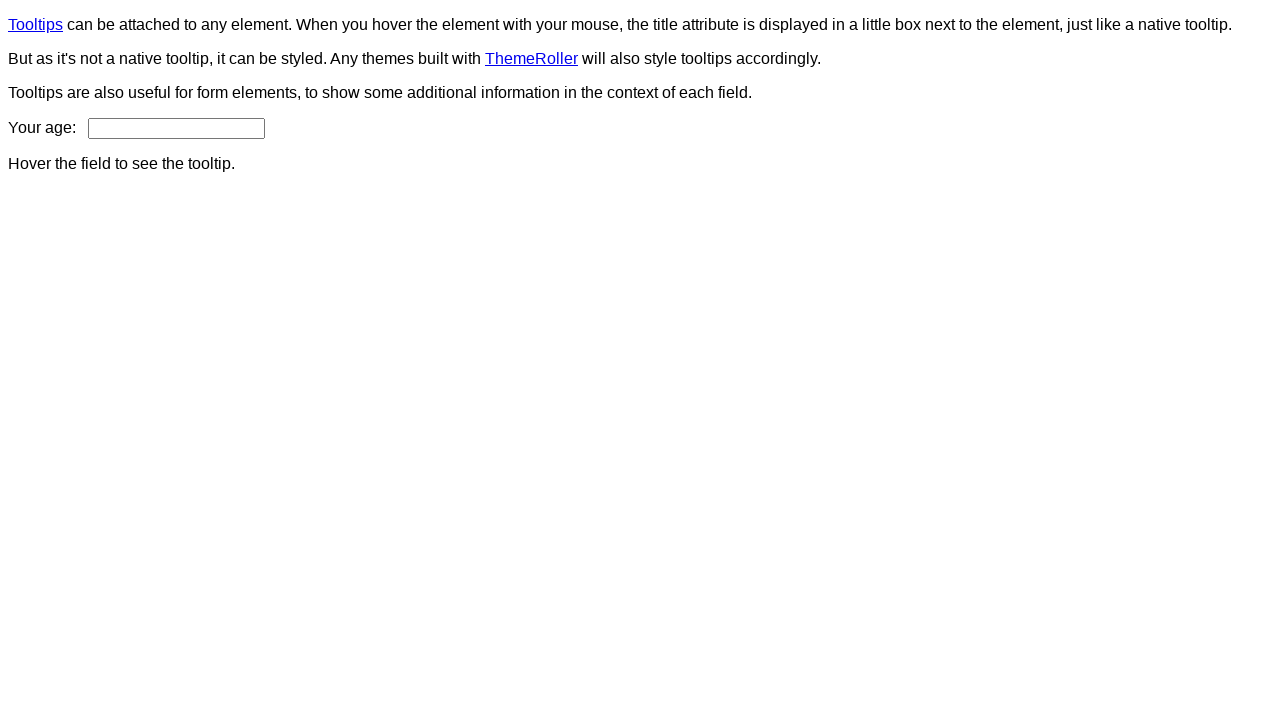

Located age input field
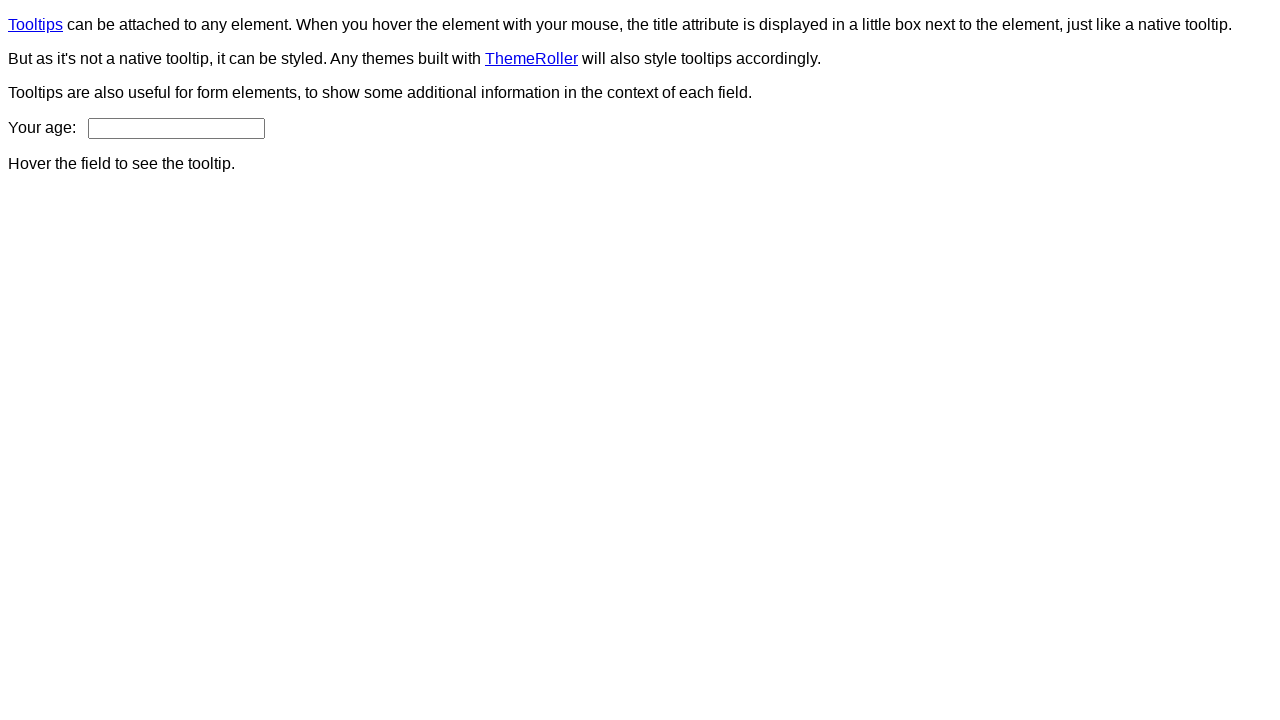

Hovered over age input field to trigger tooltip at (176, 128) on input#age
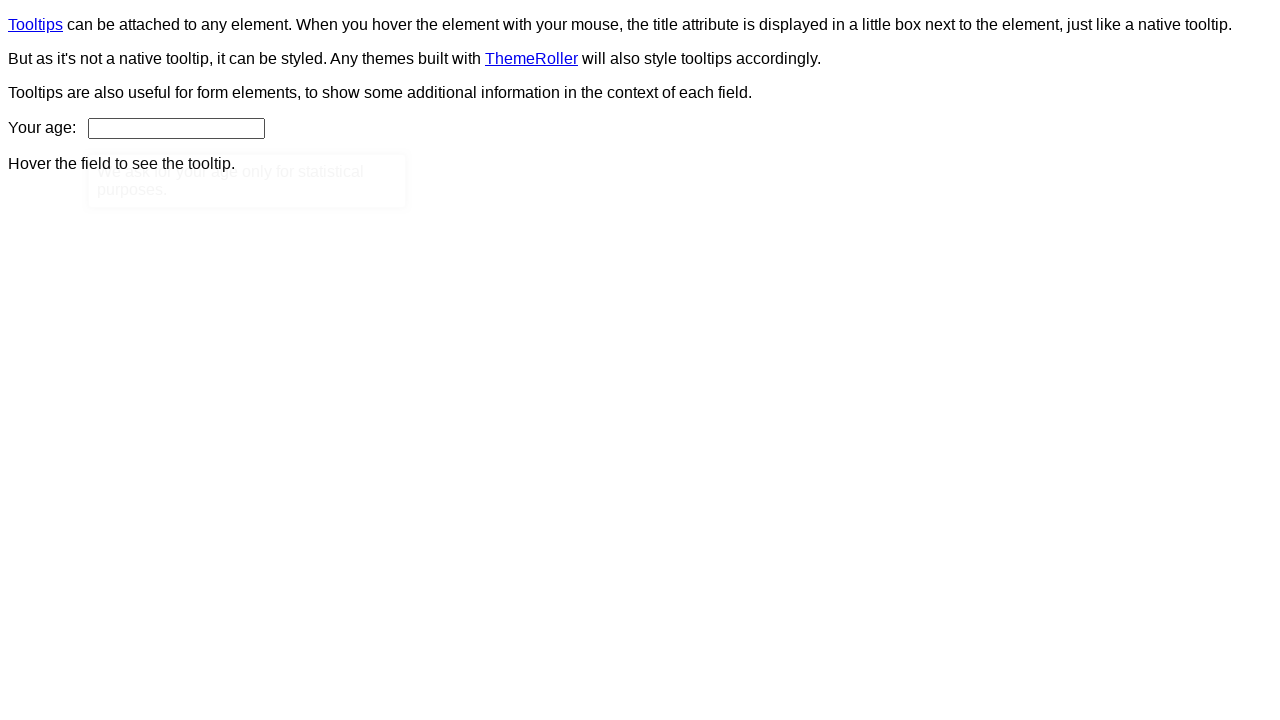

Located tooltip element
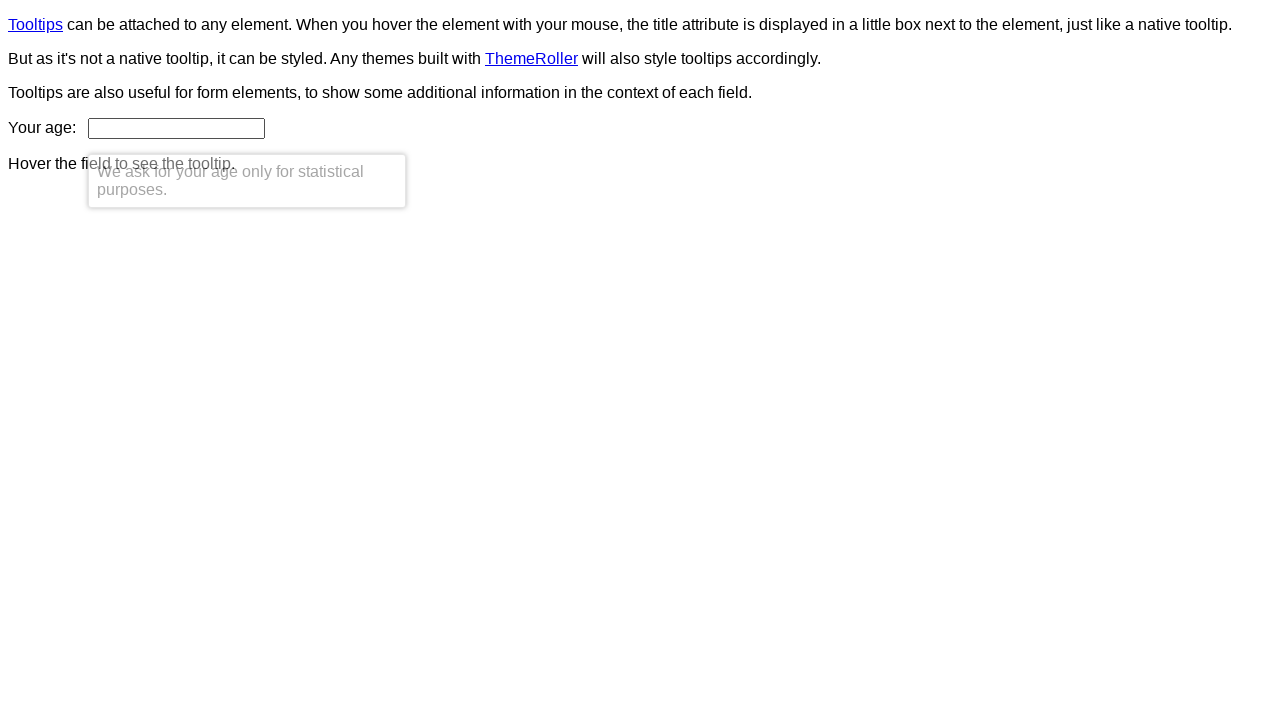

Tooltip became visible
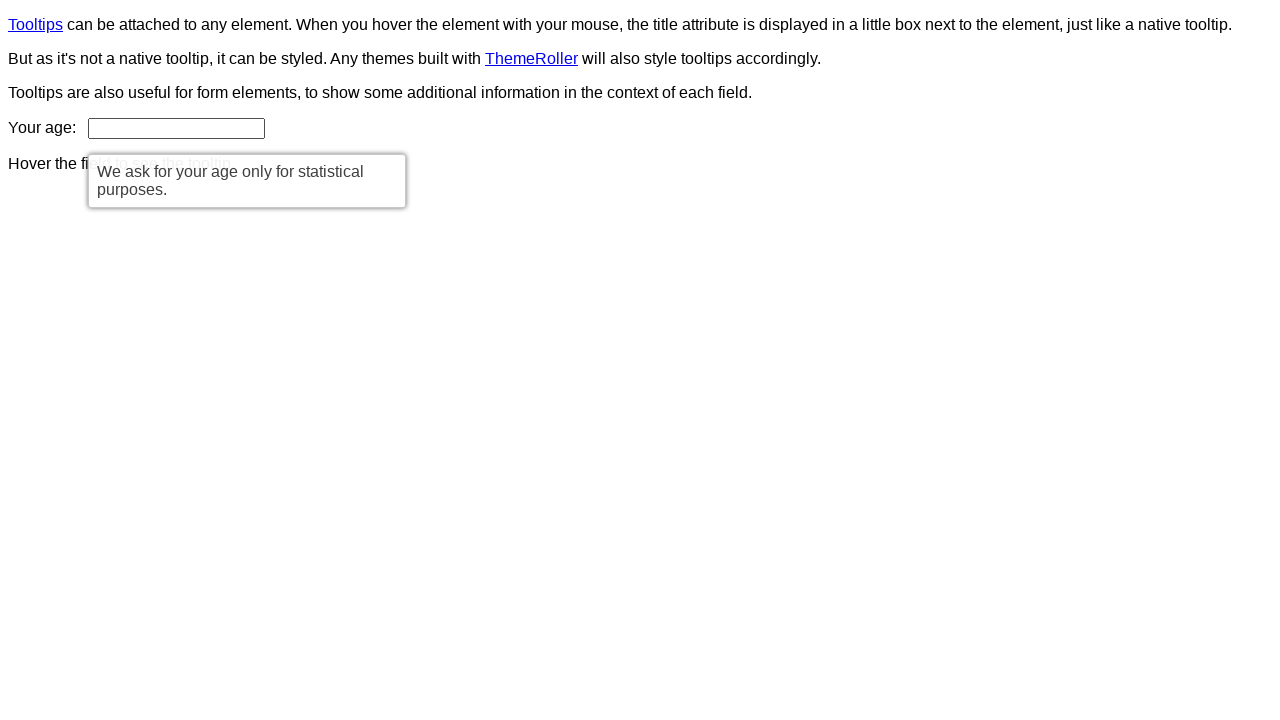

Verified tooltip text content matches expected message
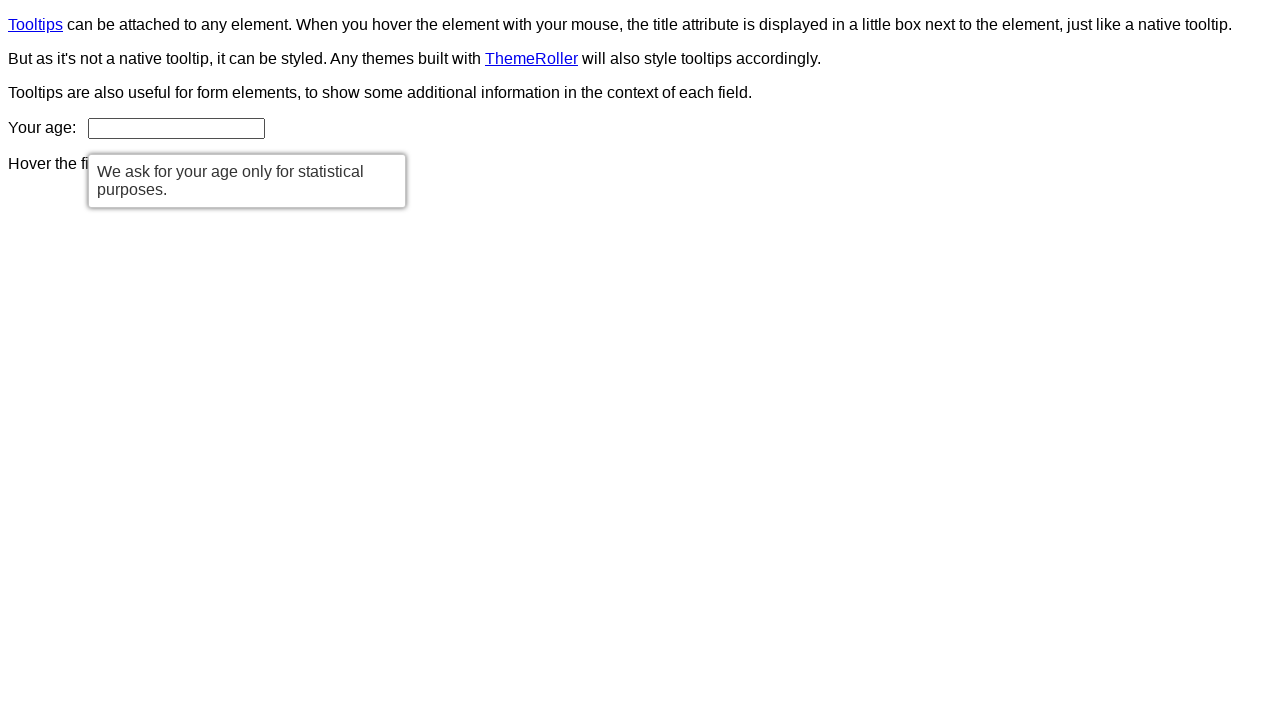

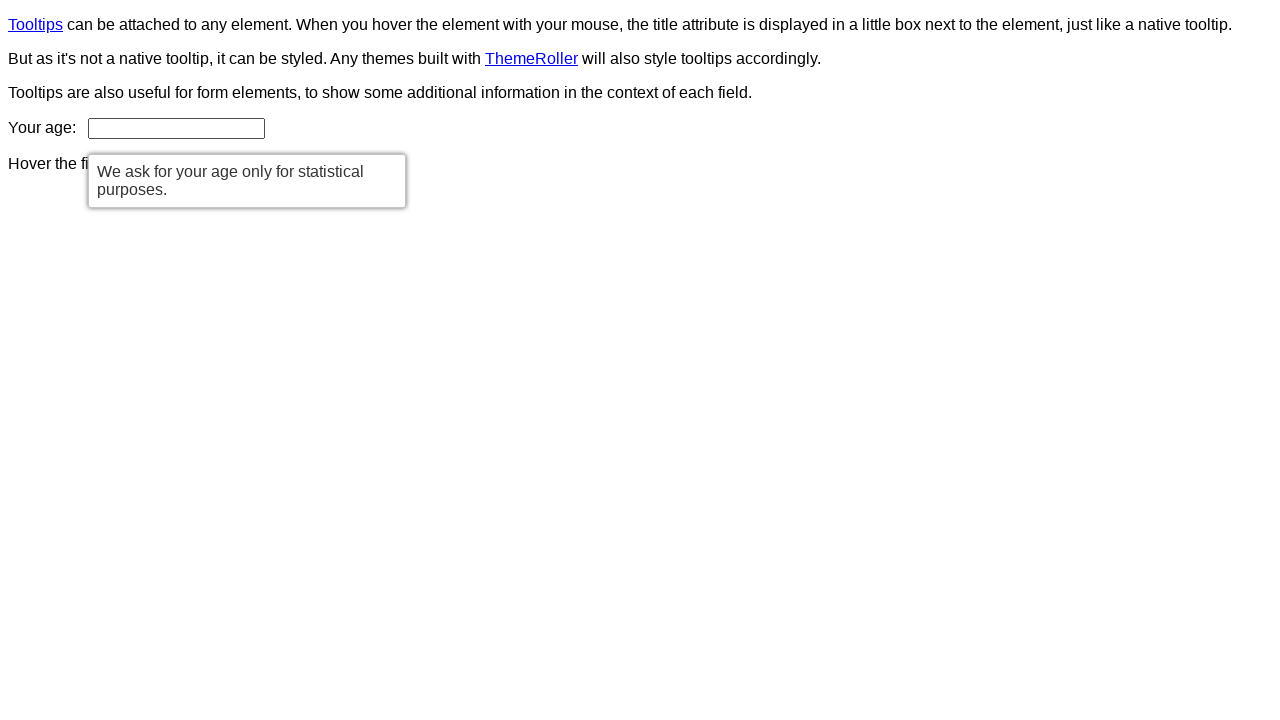